Tests an e-commerce flow by searching for products, adding a specific item to cart, and proceeding through checkout

Starting URL: https://rahulshettyacademy.com/seleniumPractise/#/

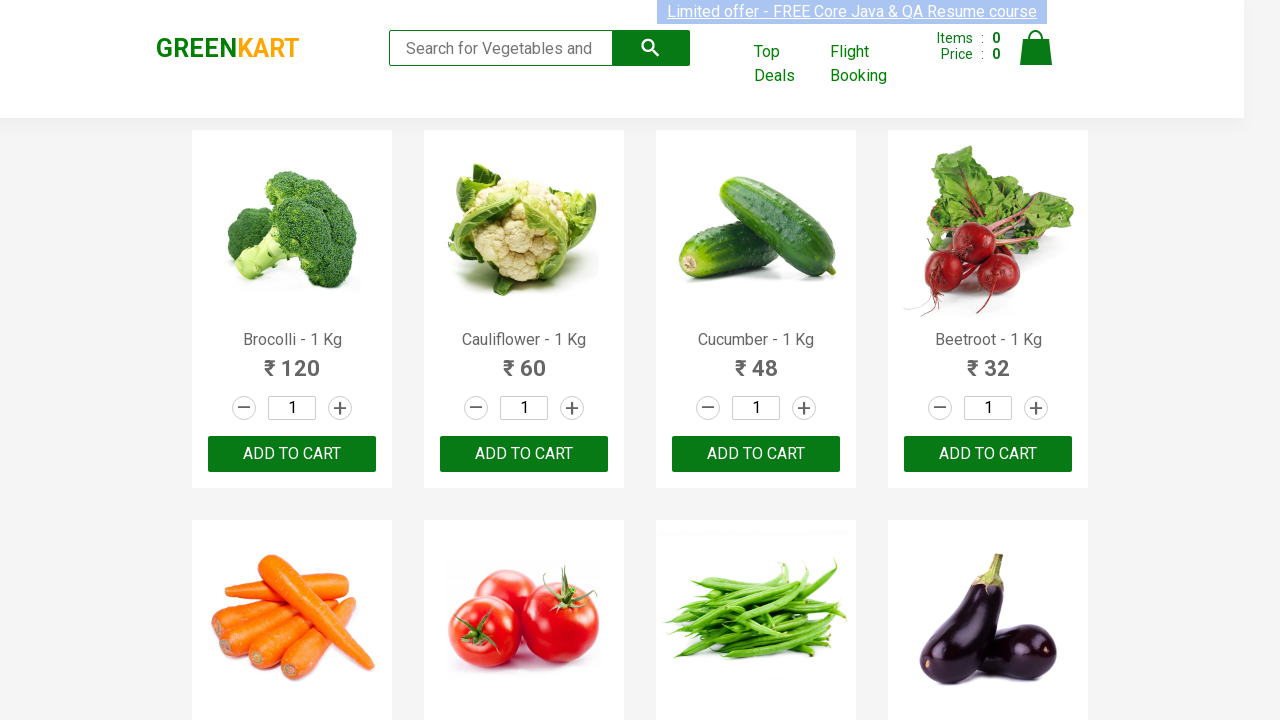

Filled search field with 'ca' on .search-keyword
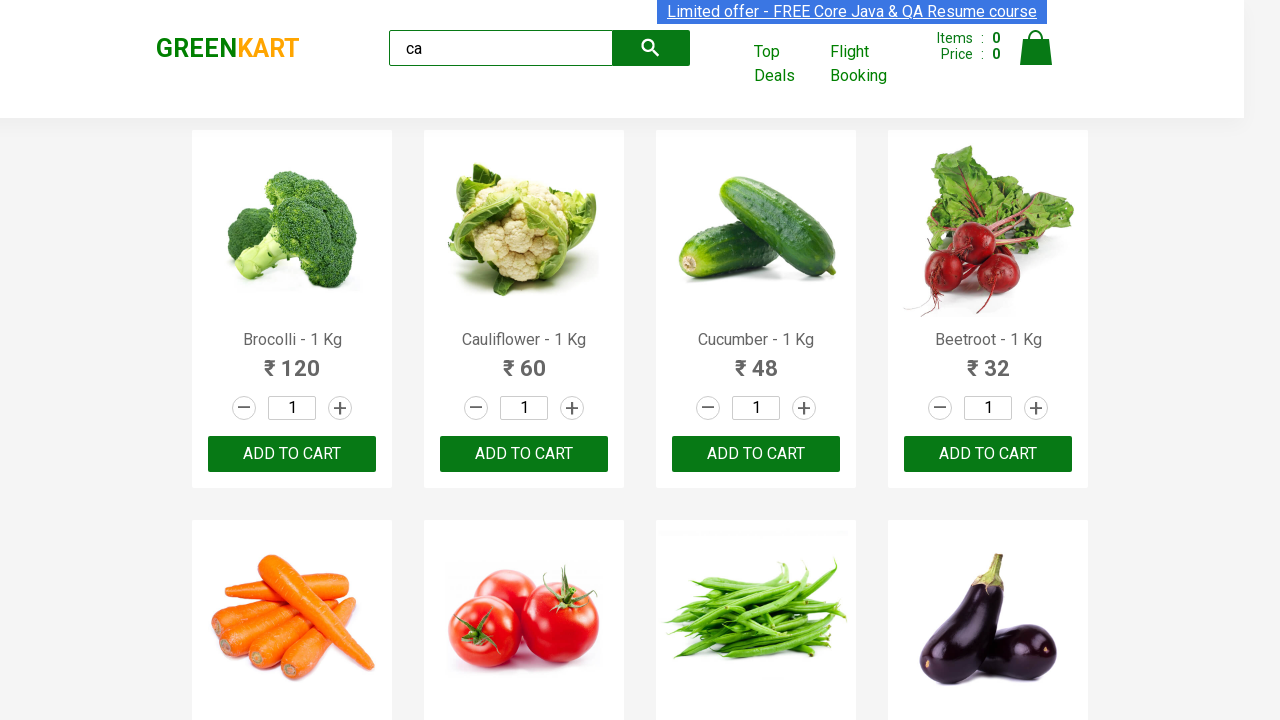

Products loaded after search
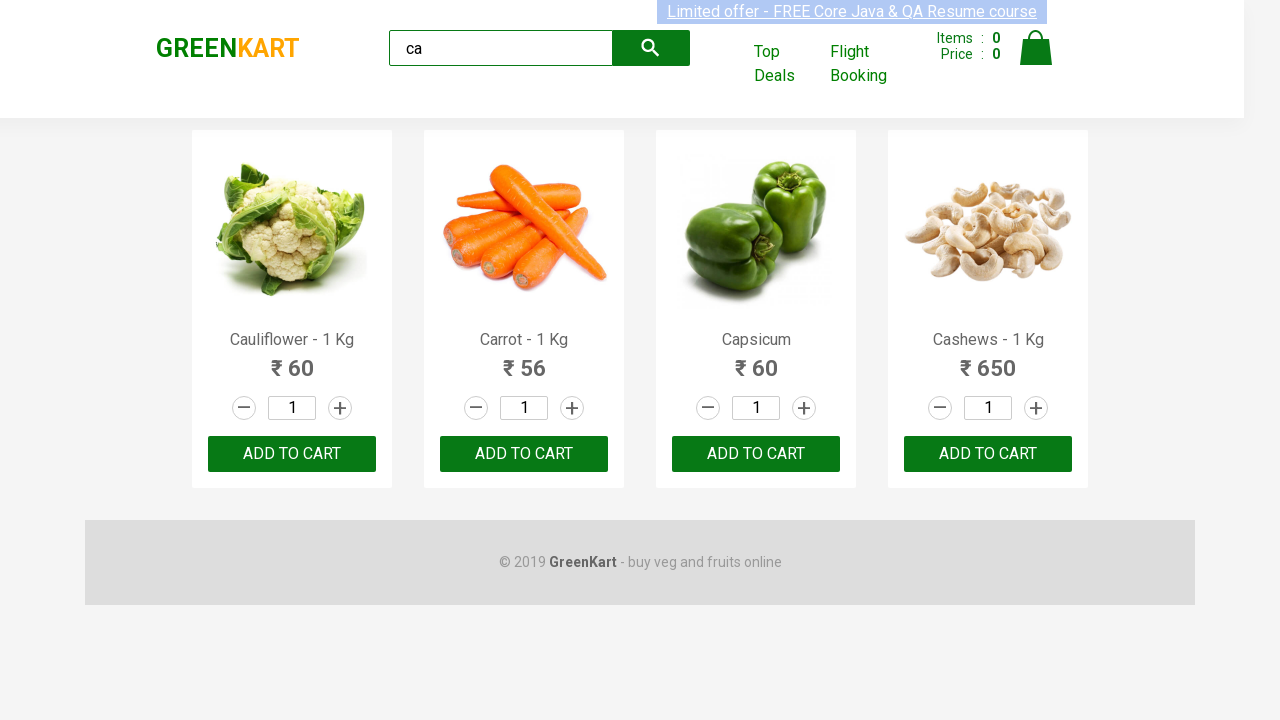

Added Cashews product to cart
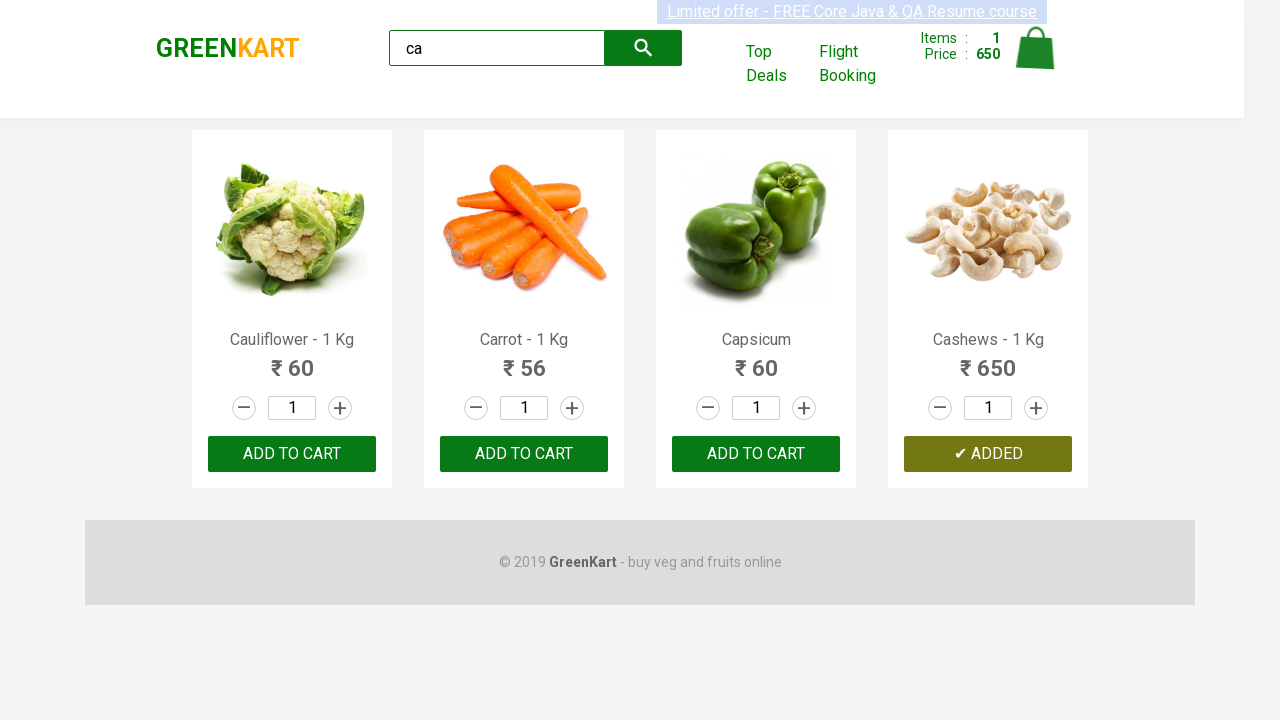

Clicked cart icon to view cart at (1036, 48) on .cart-icon > img
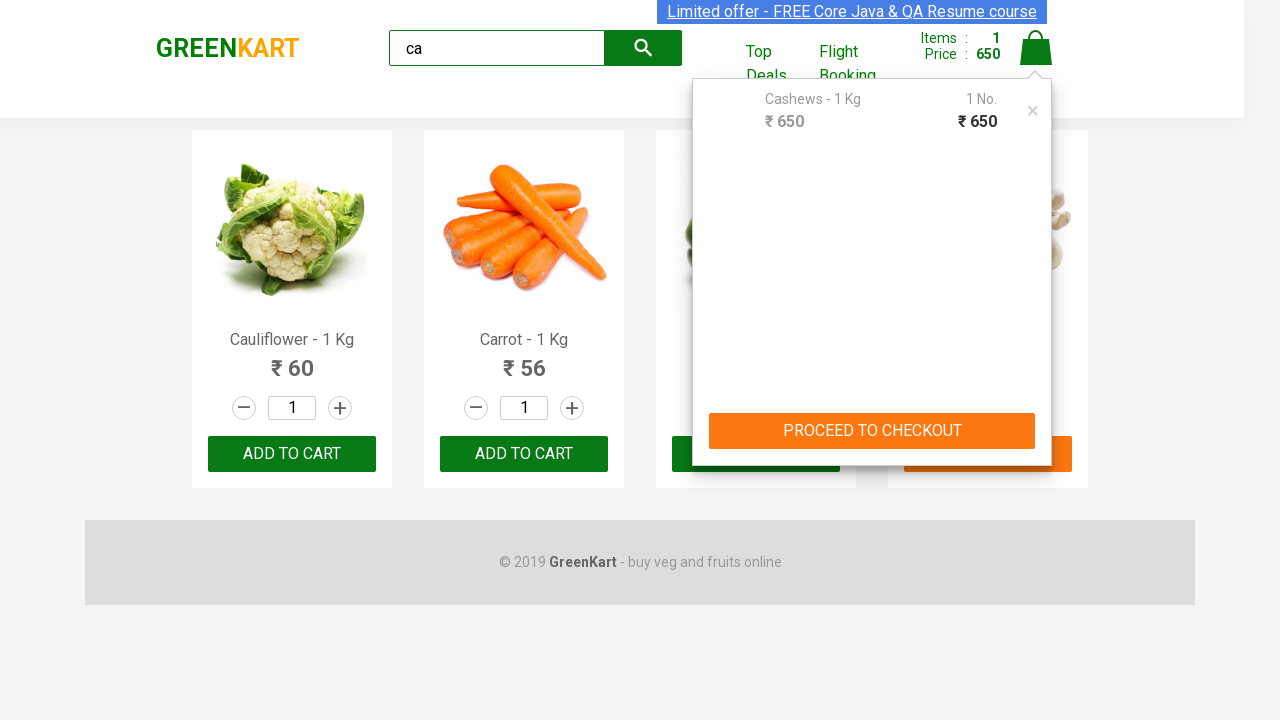

Proceeded to checkout at (872, 431) on text="PROCEED TO CHECKOUT"
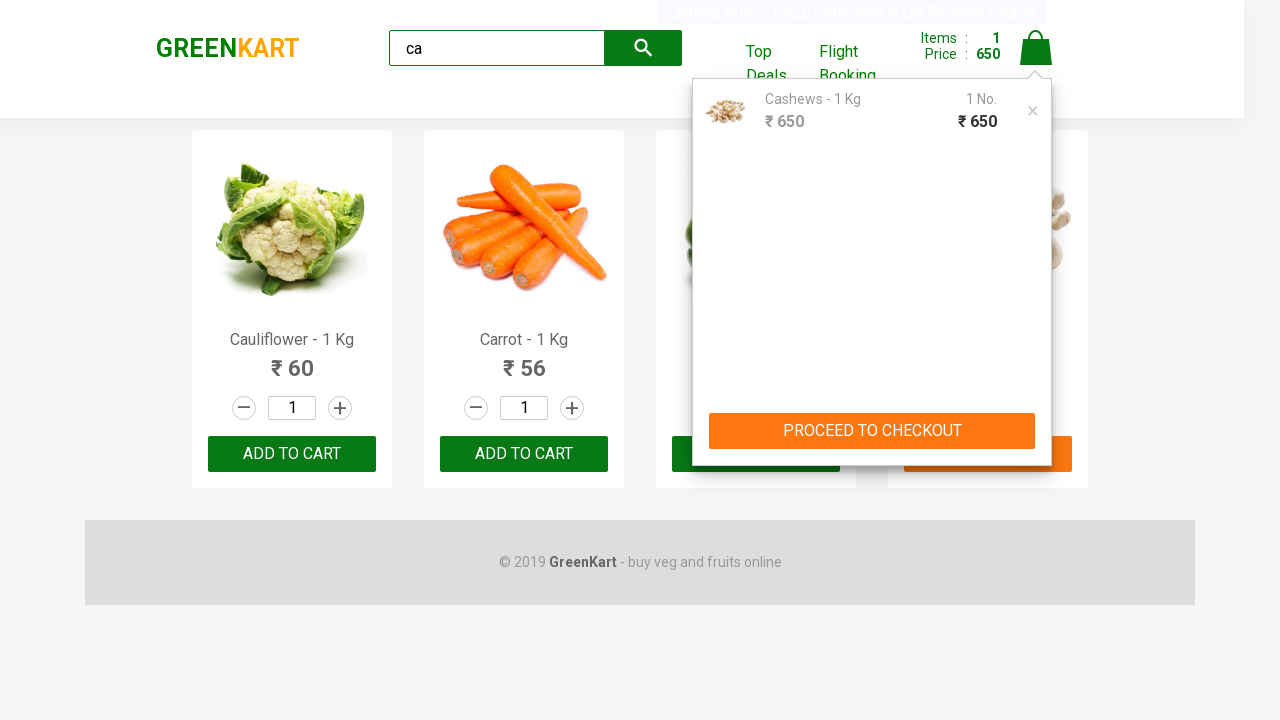

Placed order at (1036, 420) on text="Place Order"
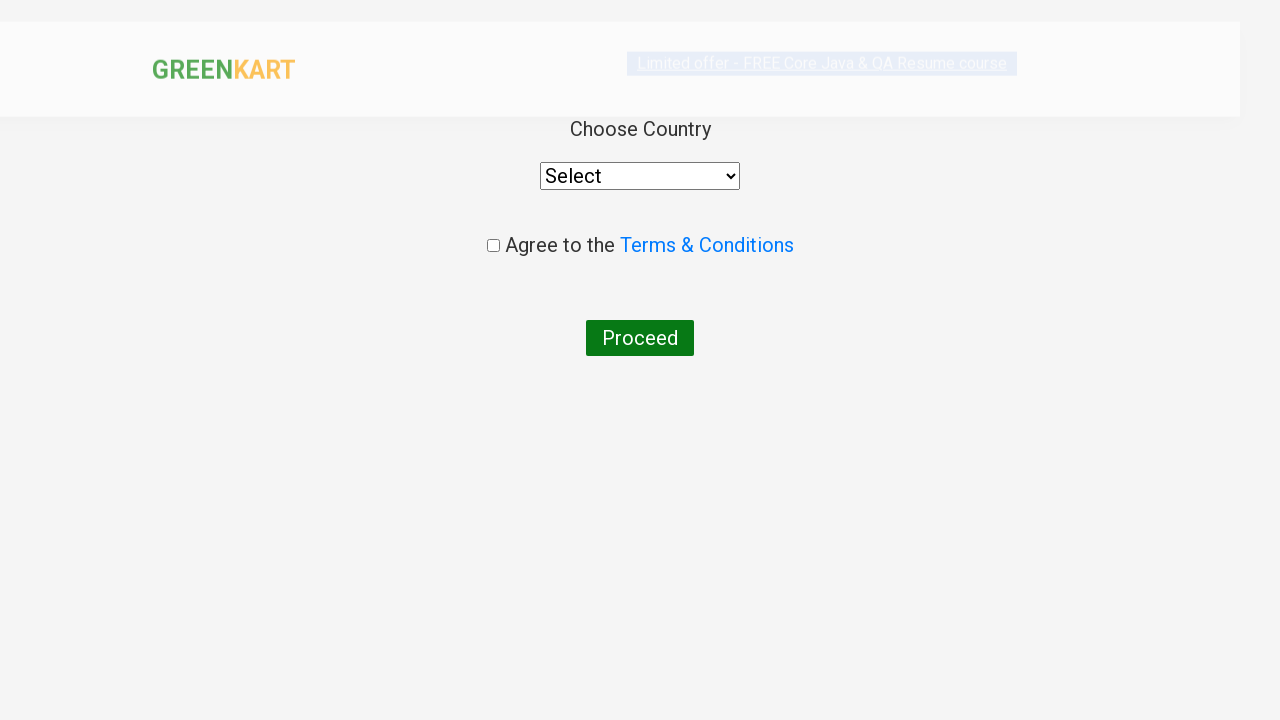

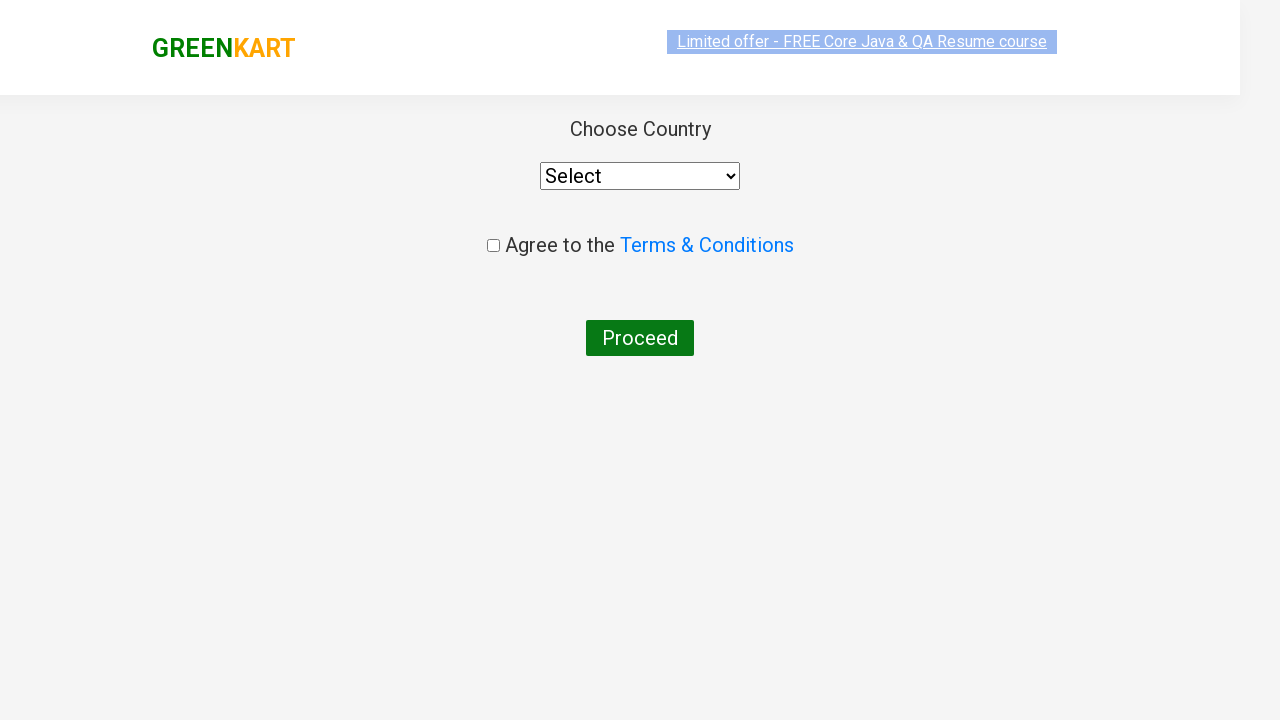